Navigates to GoDaddy homepage and verifies that the page URL and title match expected values

Starting URL: https://www.godaddy.com/en-in

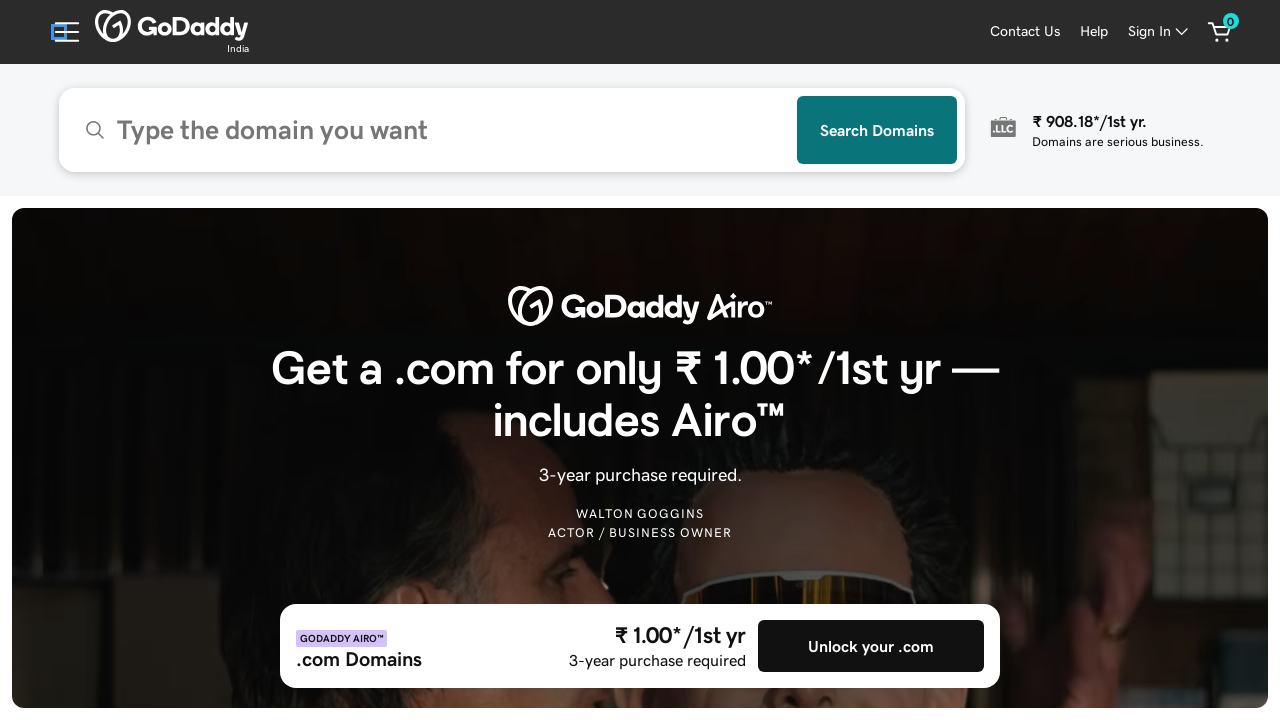

Navigated to GoDaddy homepage (https://www.godaddy.com/en-in)
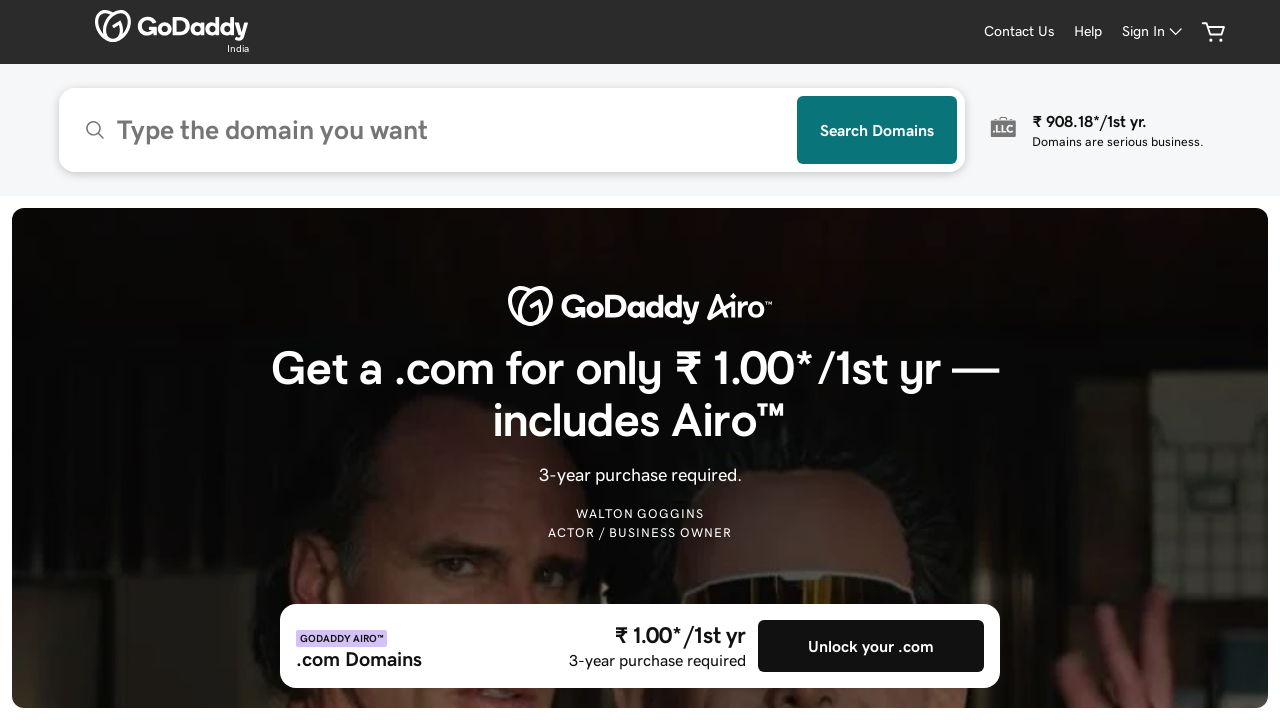

Verified page URL matches expected value (https://www.godaddy.com/en-in)
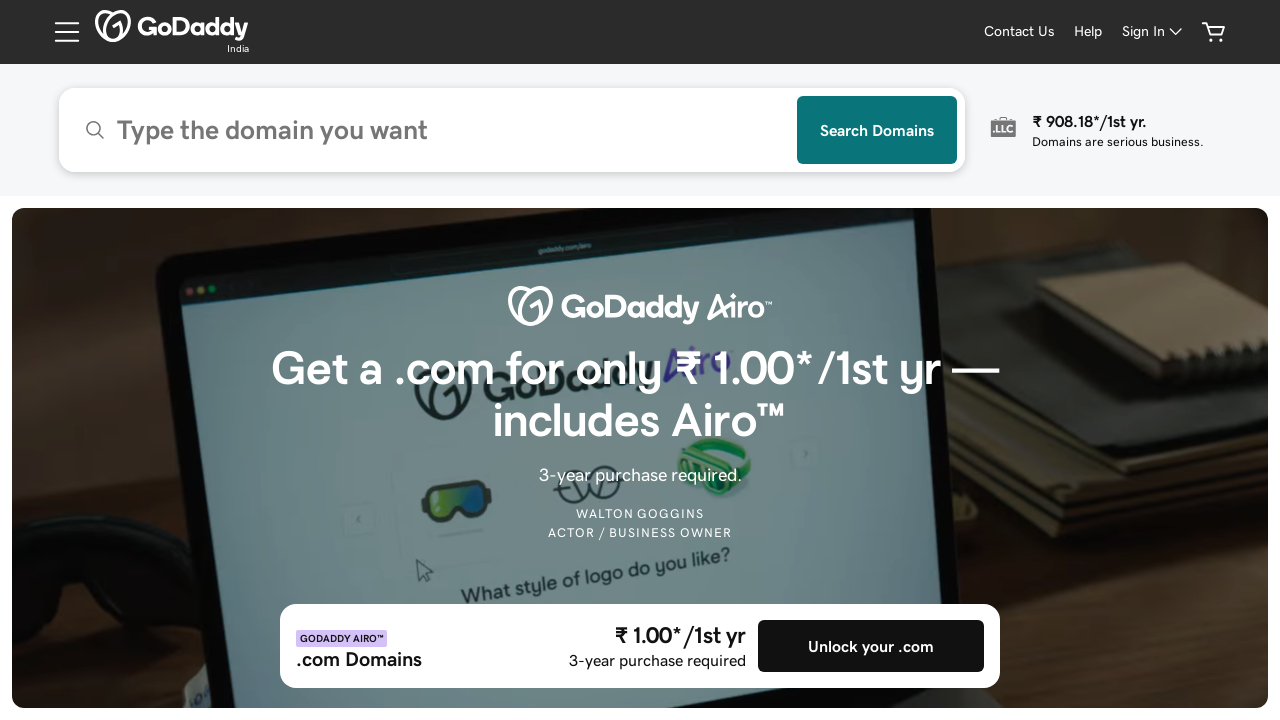

Verified page title matches expected value (Domain Names, Websites, Hosting & Online Marketing Tools - GoDaddy IN)
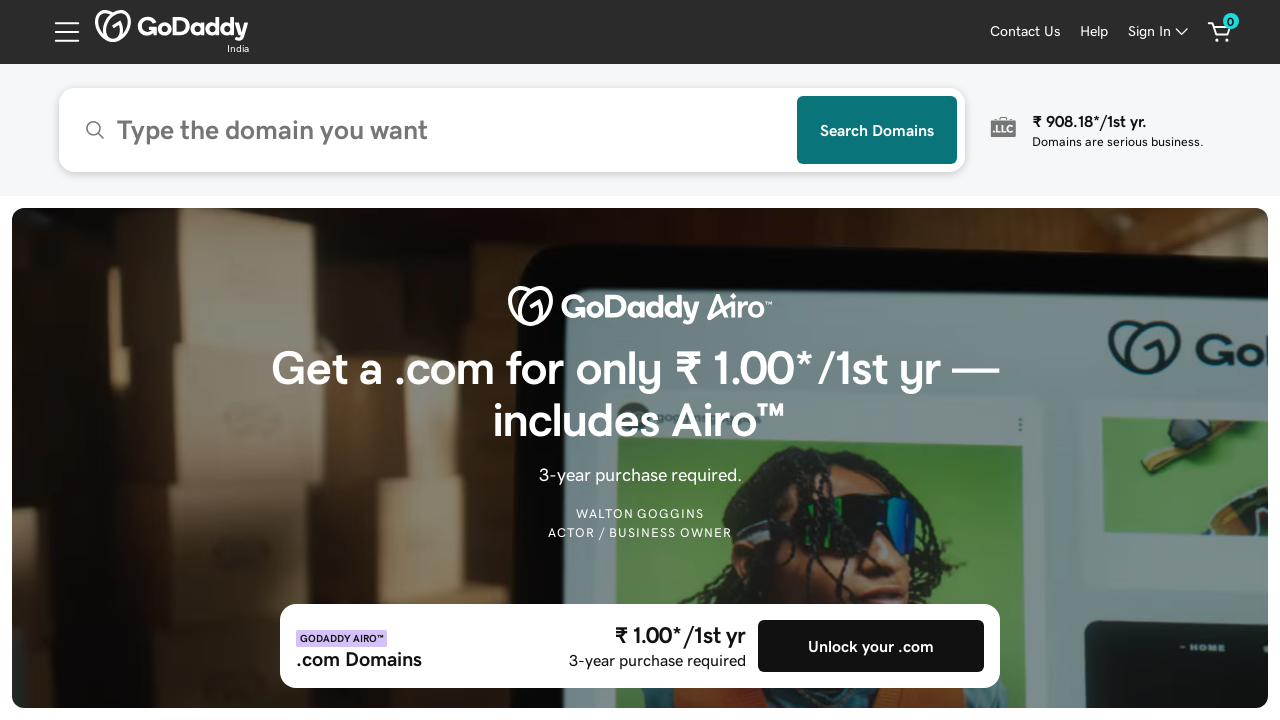

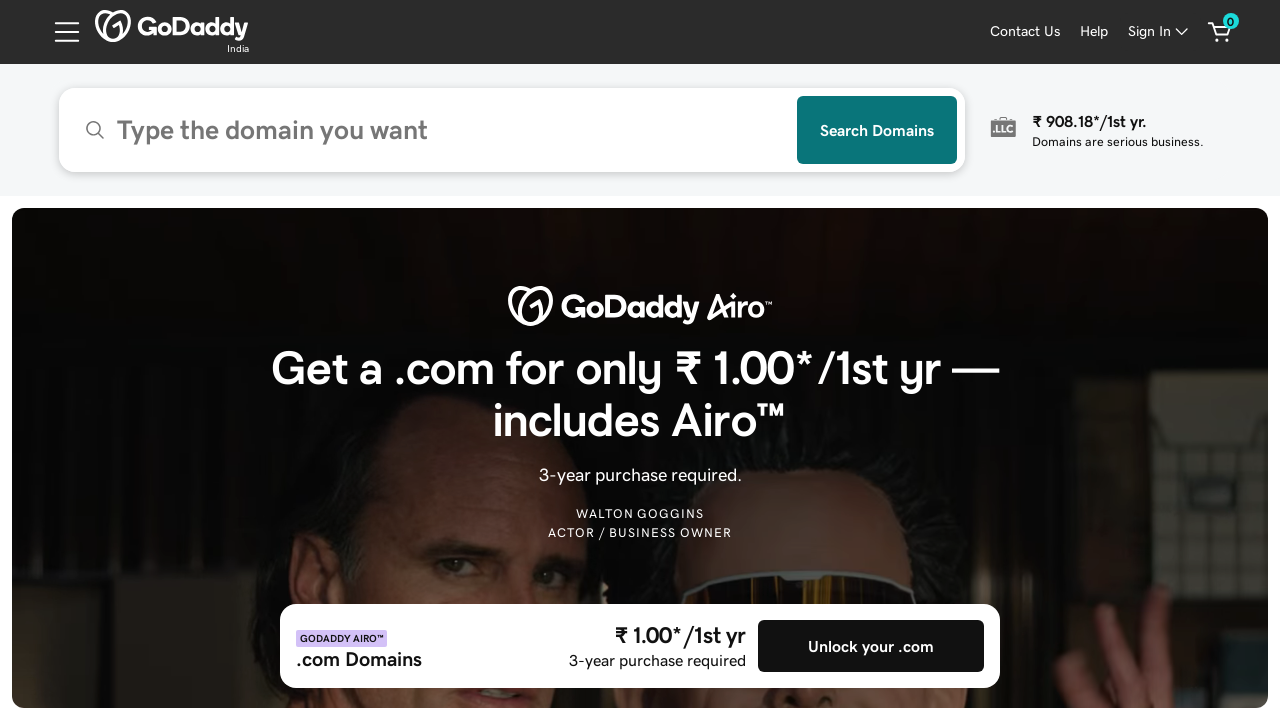